Simple test that navigates to the Atlassian homepage and waits briefly, demonstrating basic page load verification.

Starting URL: https://www.atlassian.com/

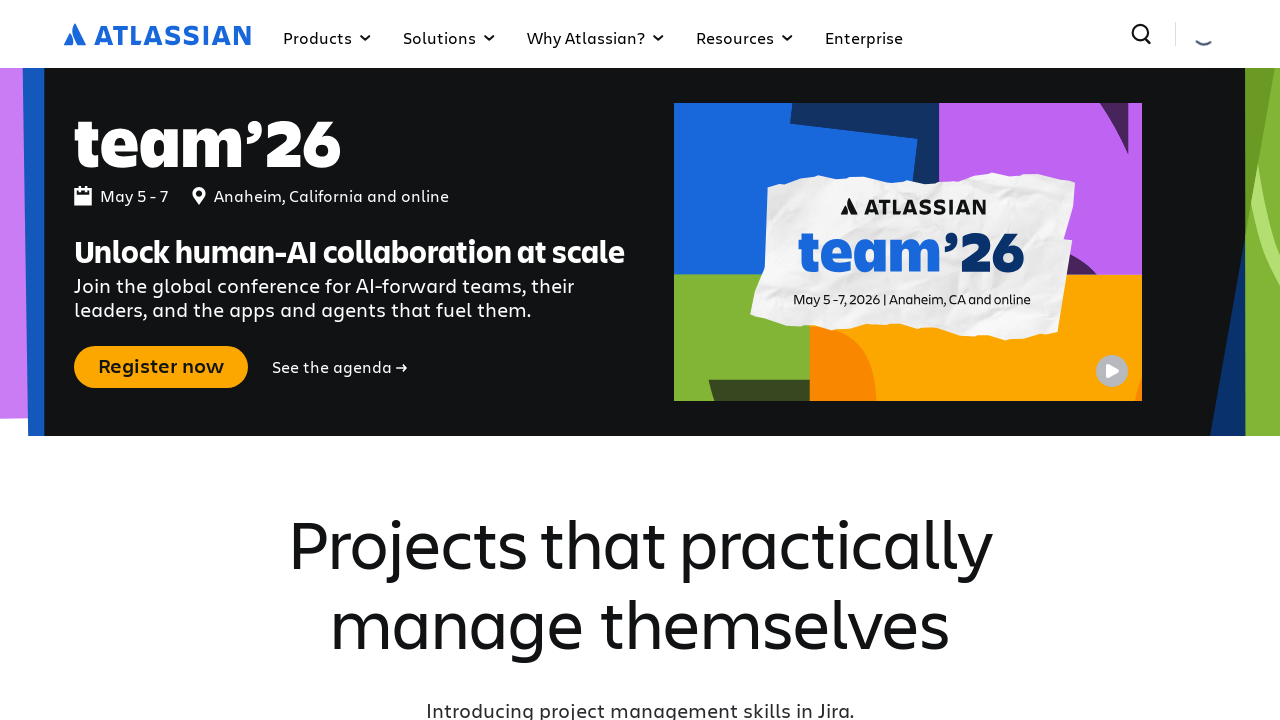

Waited for Atlassian homepage to load (domcontentloaded state)
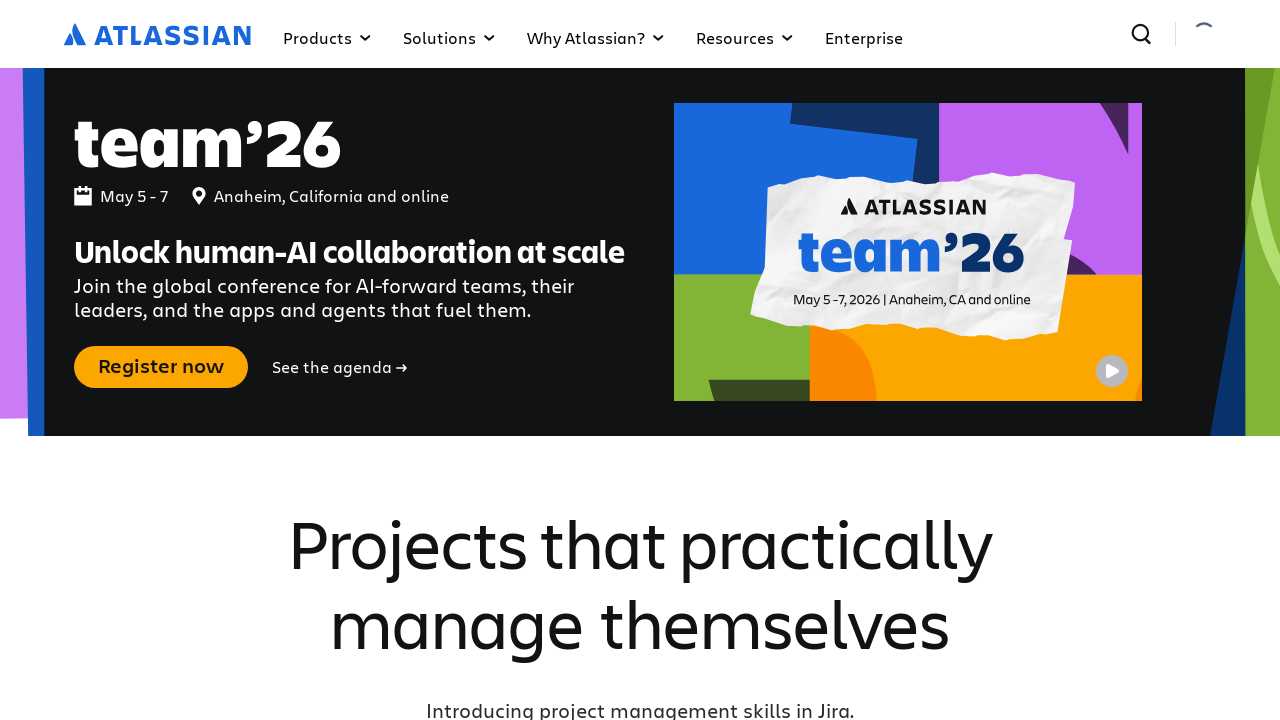

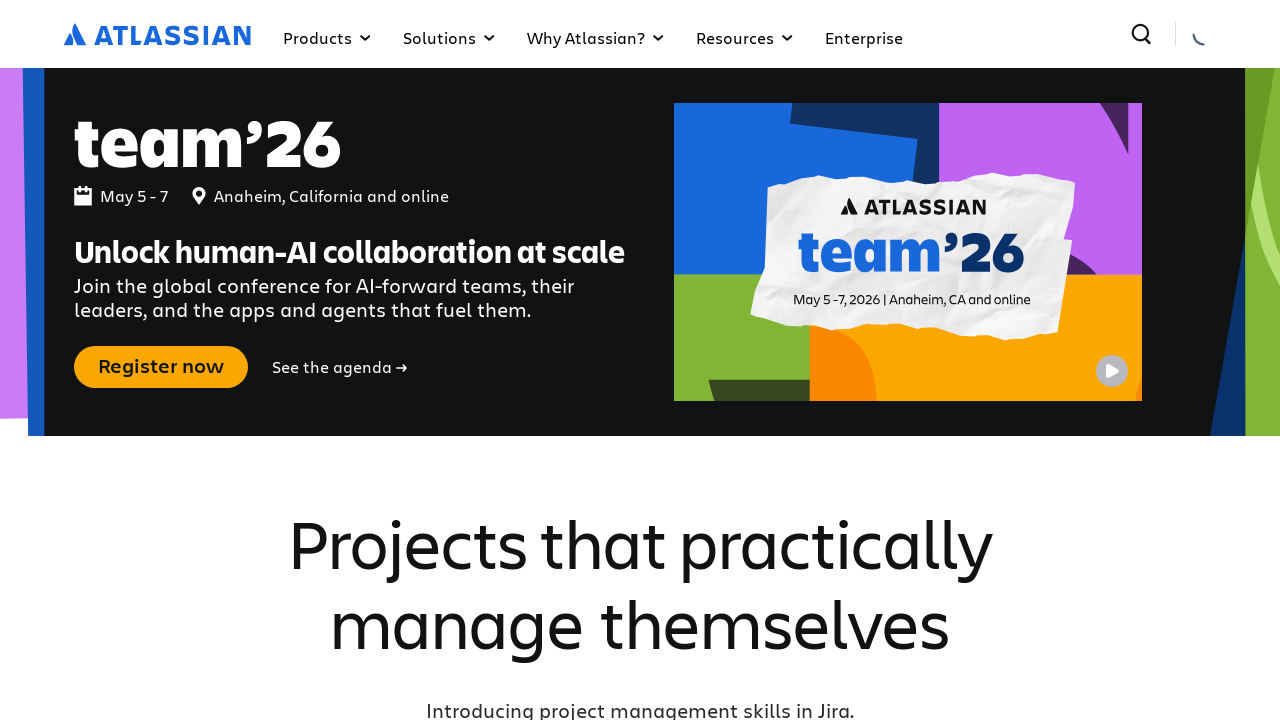